Tests the sorting functionality of a vegetable/fruit table by clicking the column header and verifying the items are sorted alphabetically

Starting URL: https://rahulshettyacademy.com/seleniumPractise/#/offers

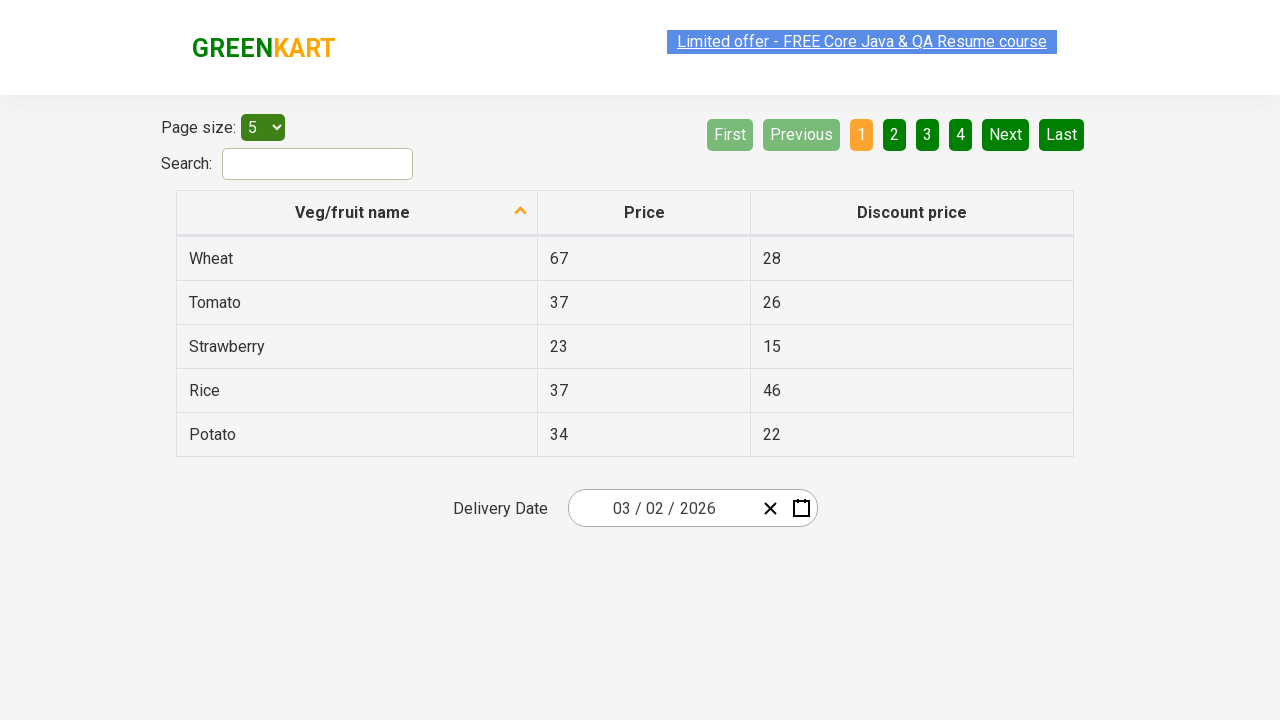

Clicked on Veg/fruit name column header to sort ascending at (357, 213) on th[aria-label='Veg/fruit name: activate to sort column ascending']
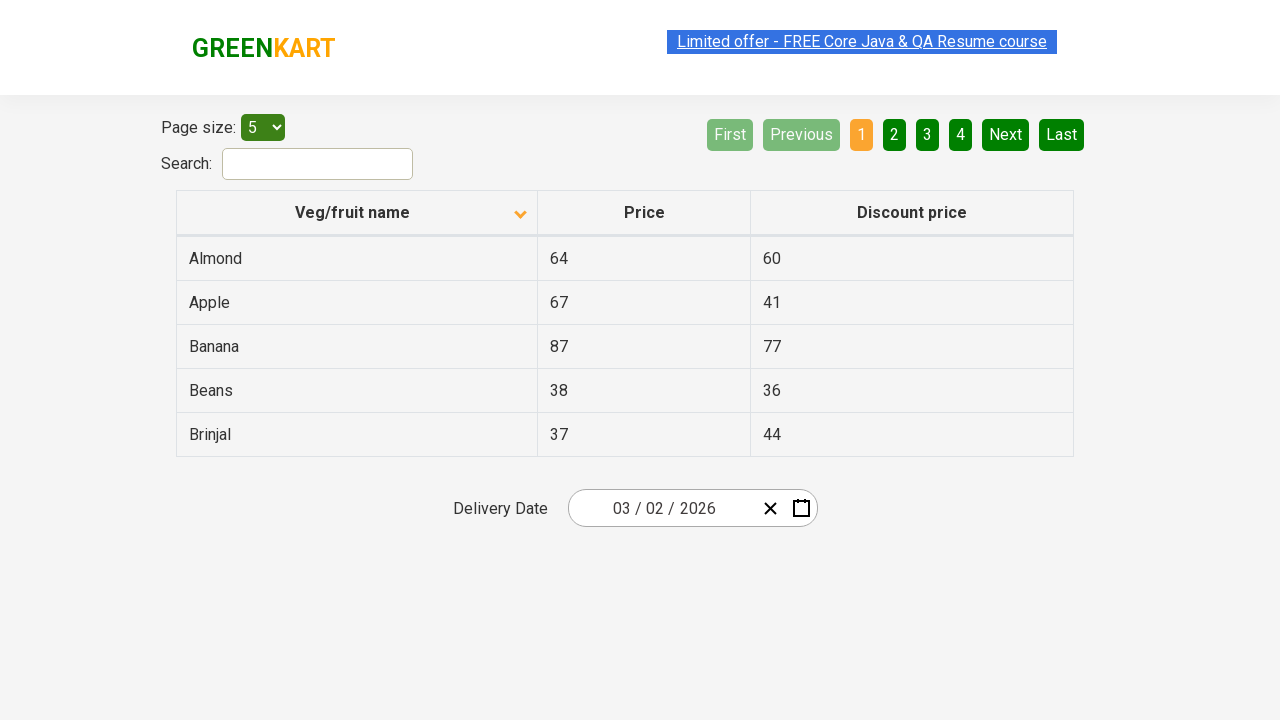

Table rows loaded after sorting
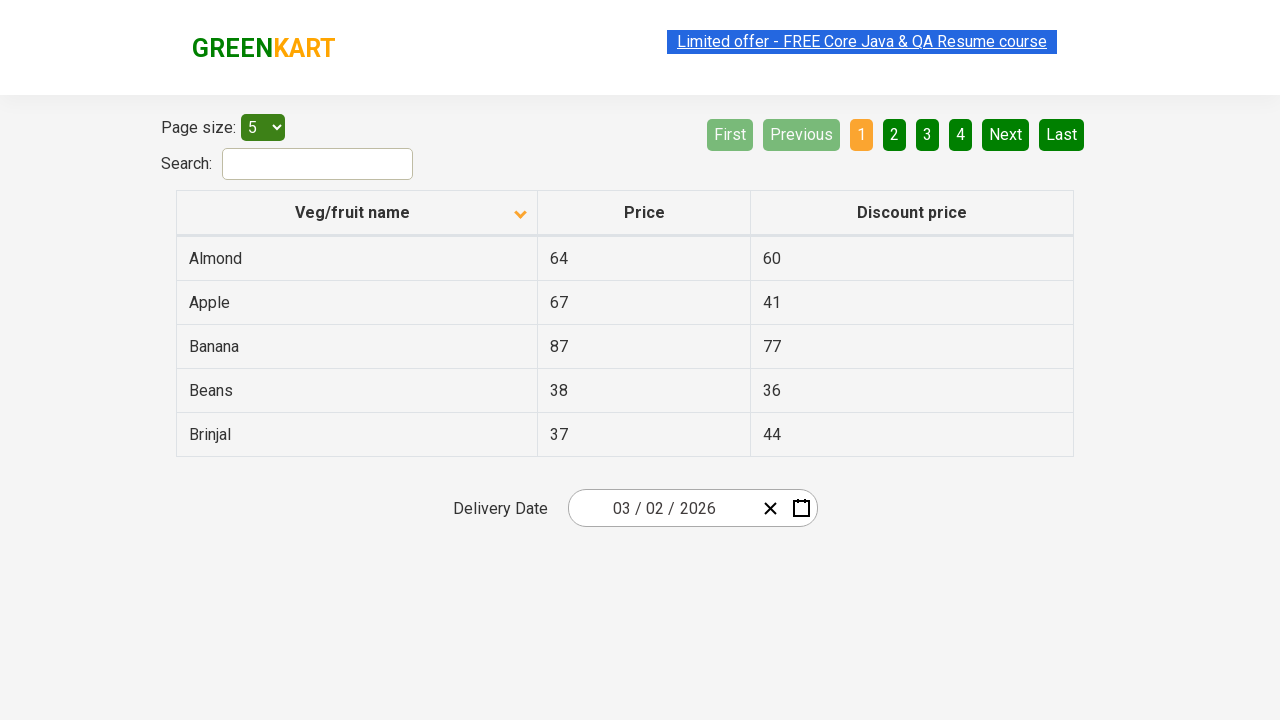

Retrieved all vegetable name elements from table
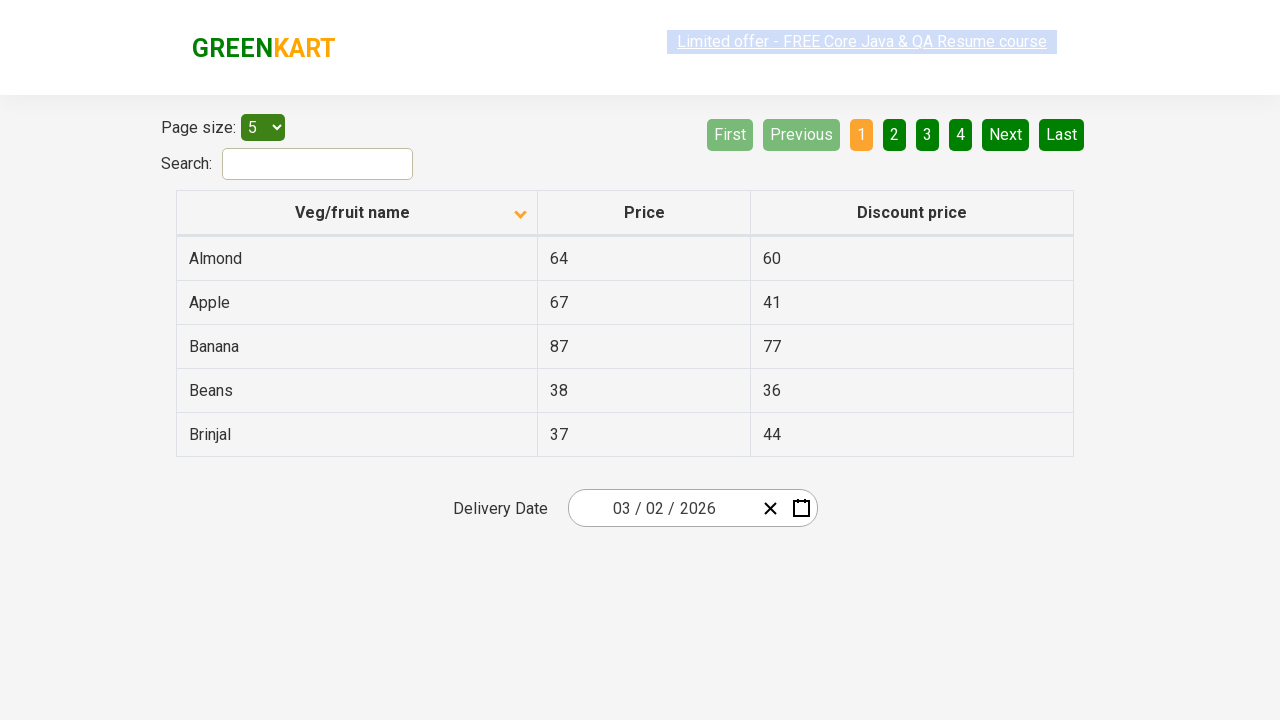

Extracted vegetable names from elements
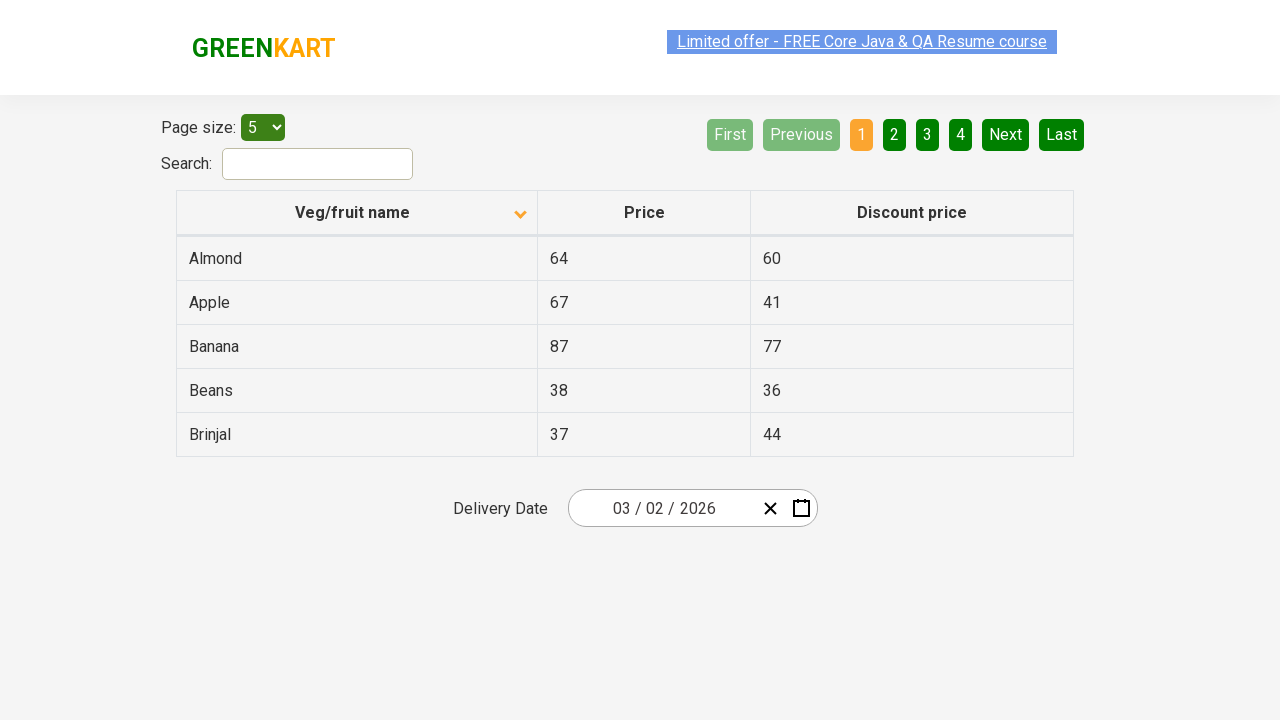

Verified table is sorted alphabetically
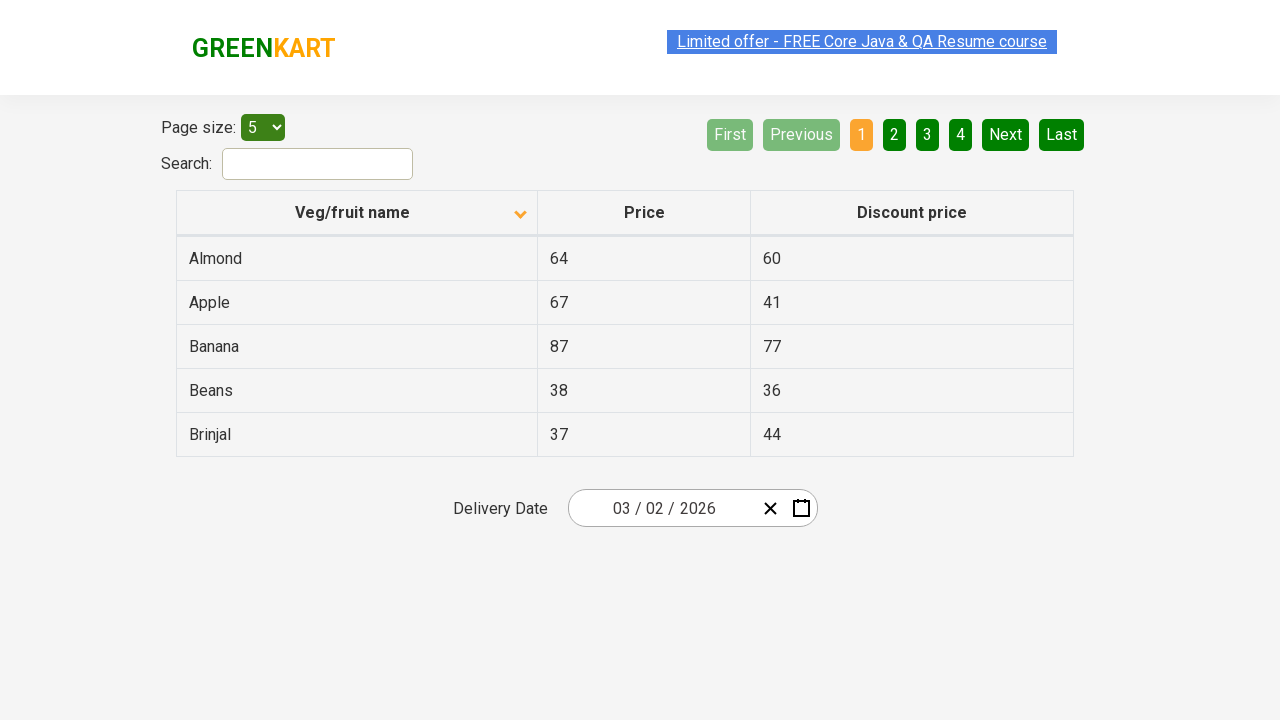

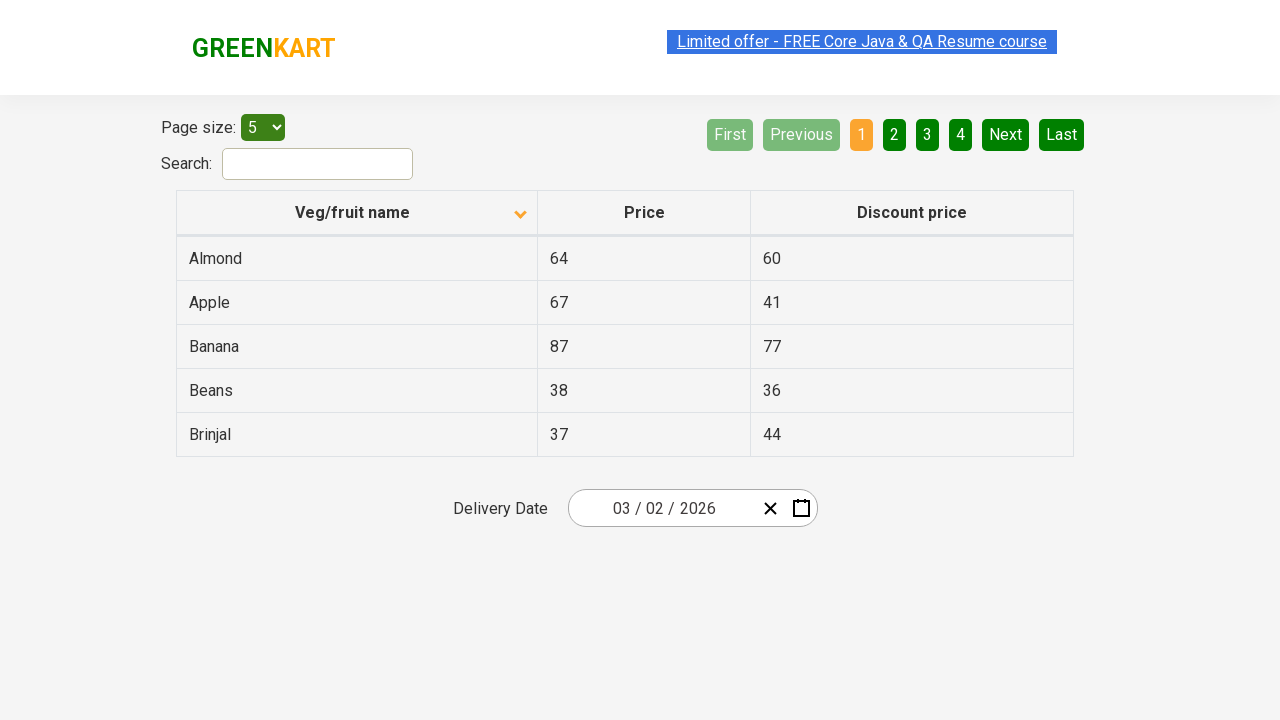